Navigates to the Heroku test application homepage and clicks on the "Challenging DOM" link from the available examples list

Starting URL: https://the-internet.herokuapp.com/

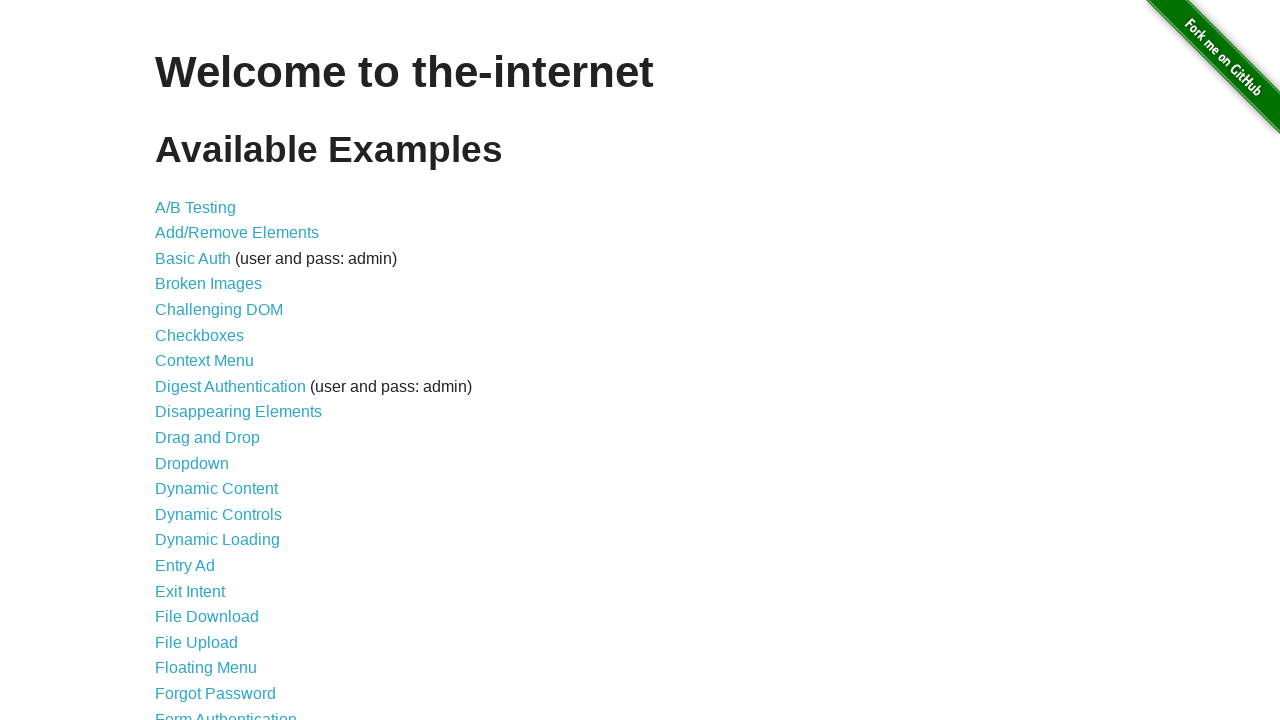

Clicked on the 'Challenging DOM' link from the examples list at (219, 310) on xpath=//*[@id='content']/ul/li[5]/a
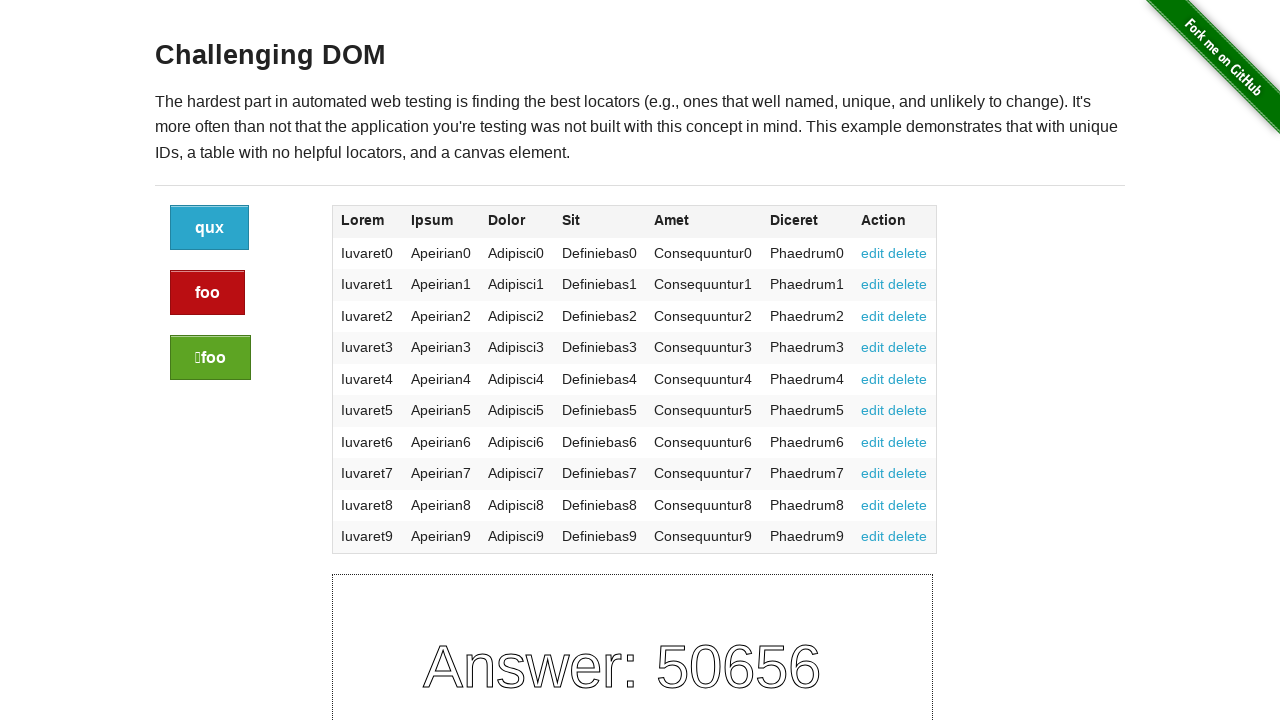

Challenging DOM page loaded (domcontentloaded state reached)
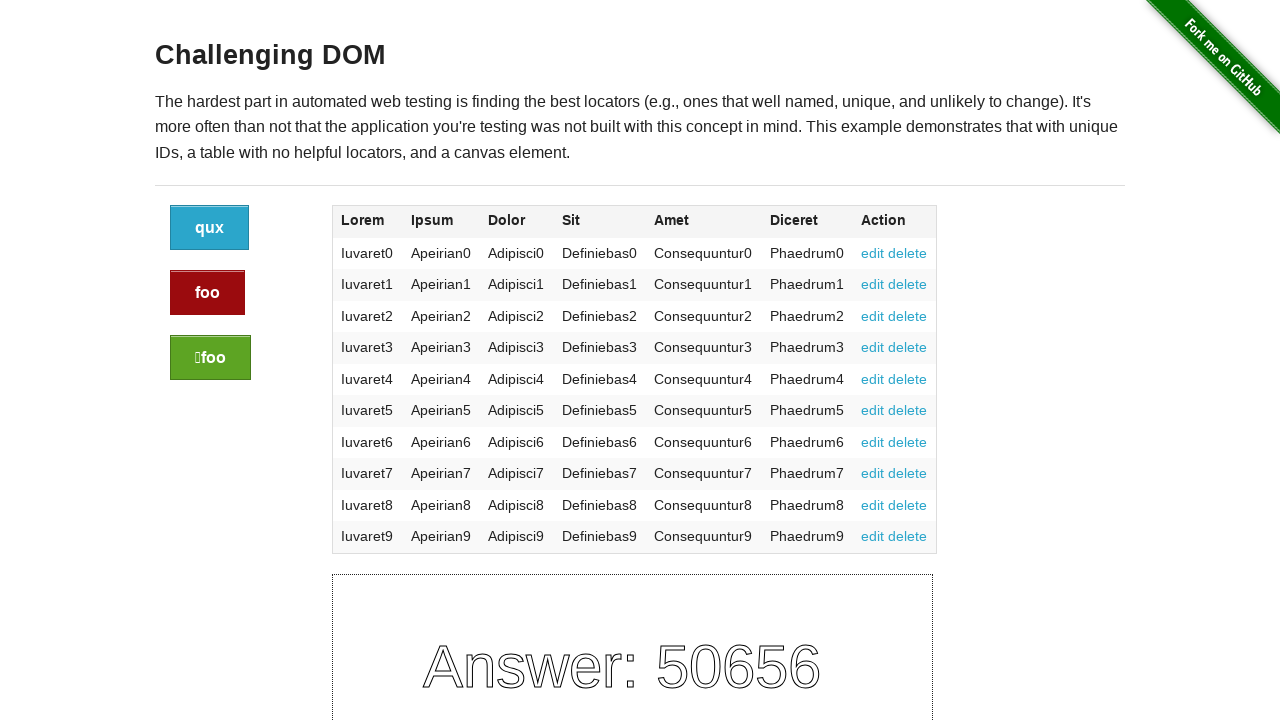

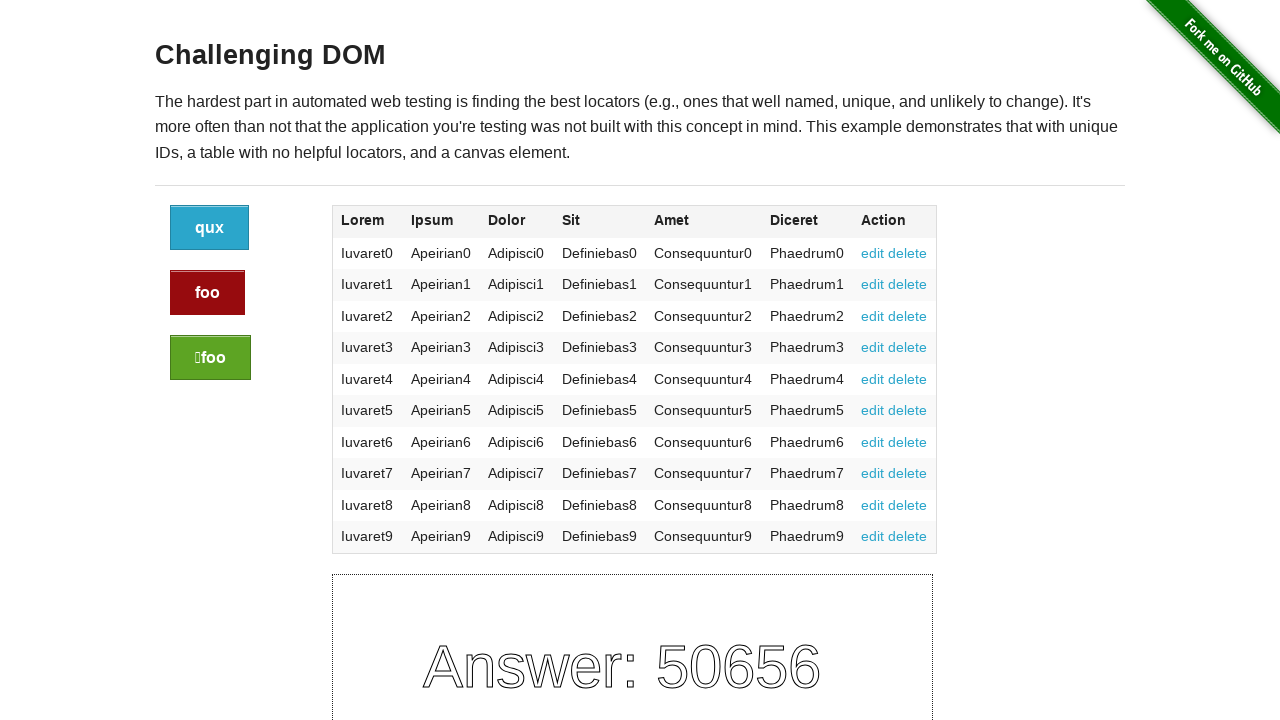